Tests drag and drop functionality by dragging an element from source to target within an iframe on the jQuery UI demo page

Starting URL: https://jqueryui.com/droppable/

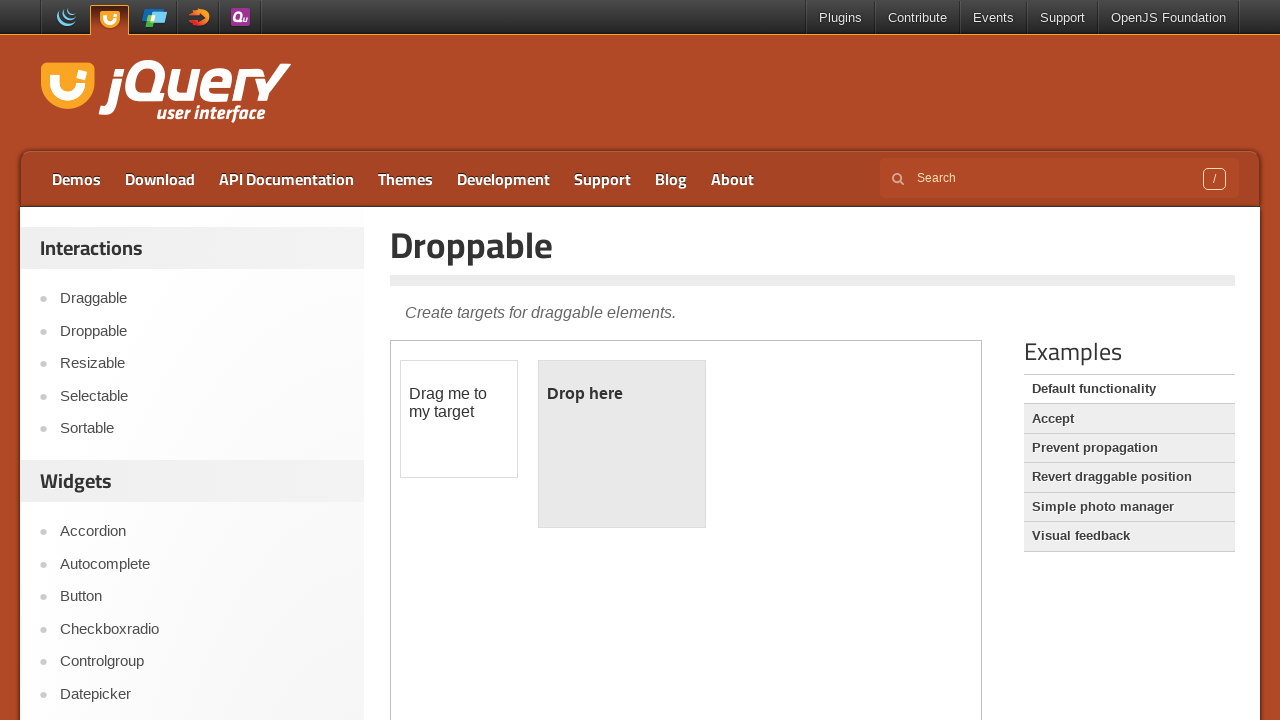

Located the demo iframe on the jQuery UI droppable page
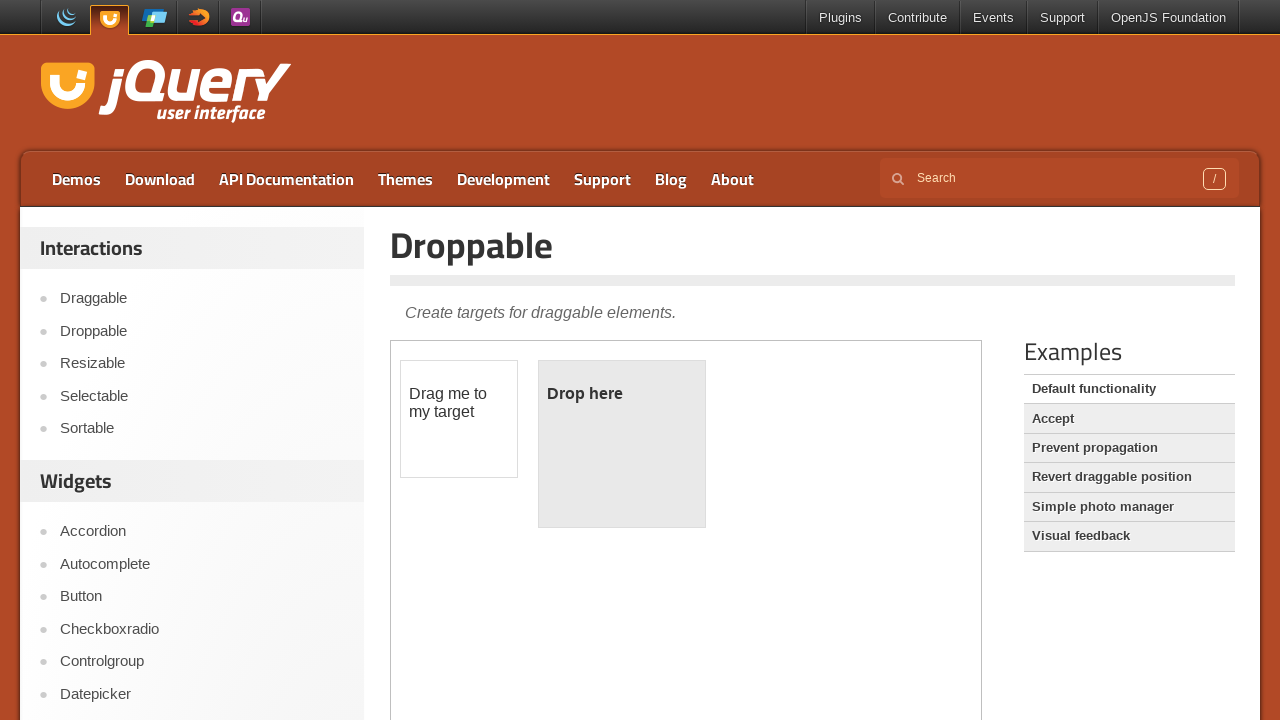

Located the draggable element (#draggable) within the iframe
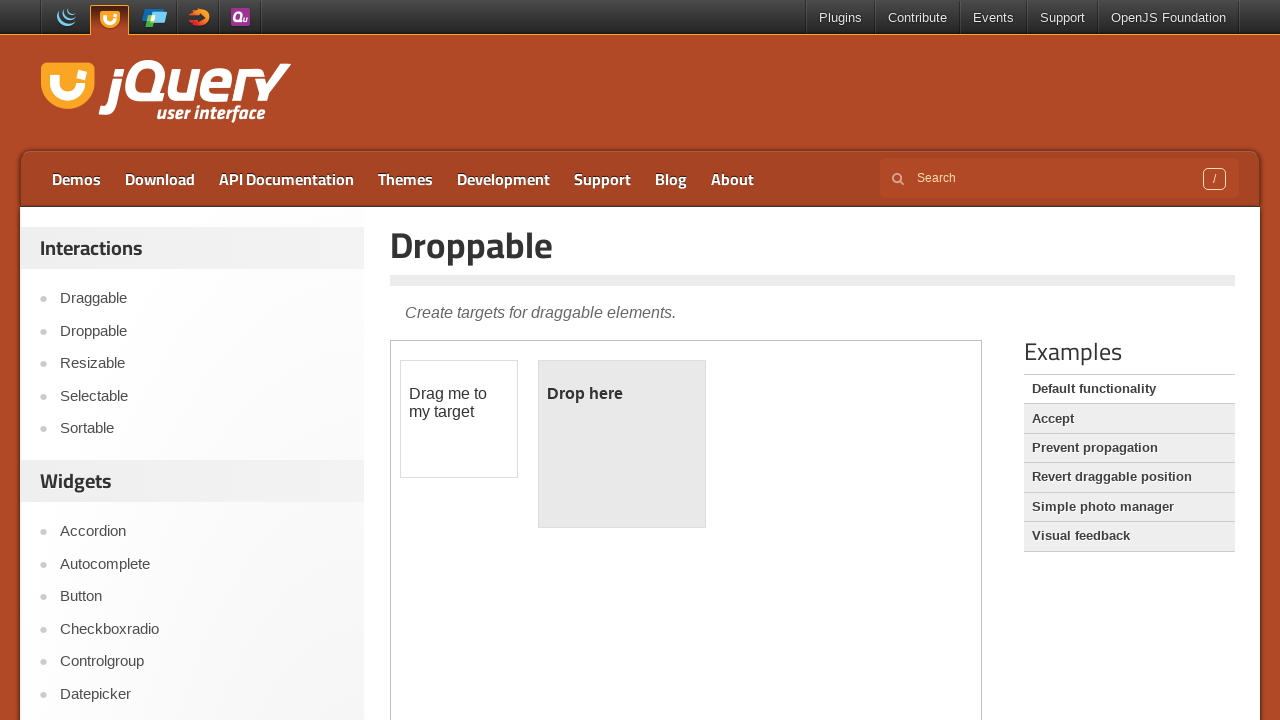

Located the droppable target element (#droppable) within the iframe
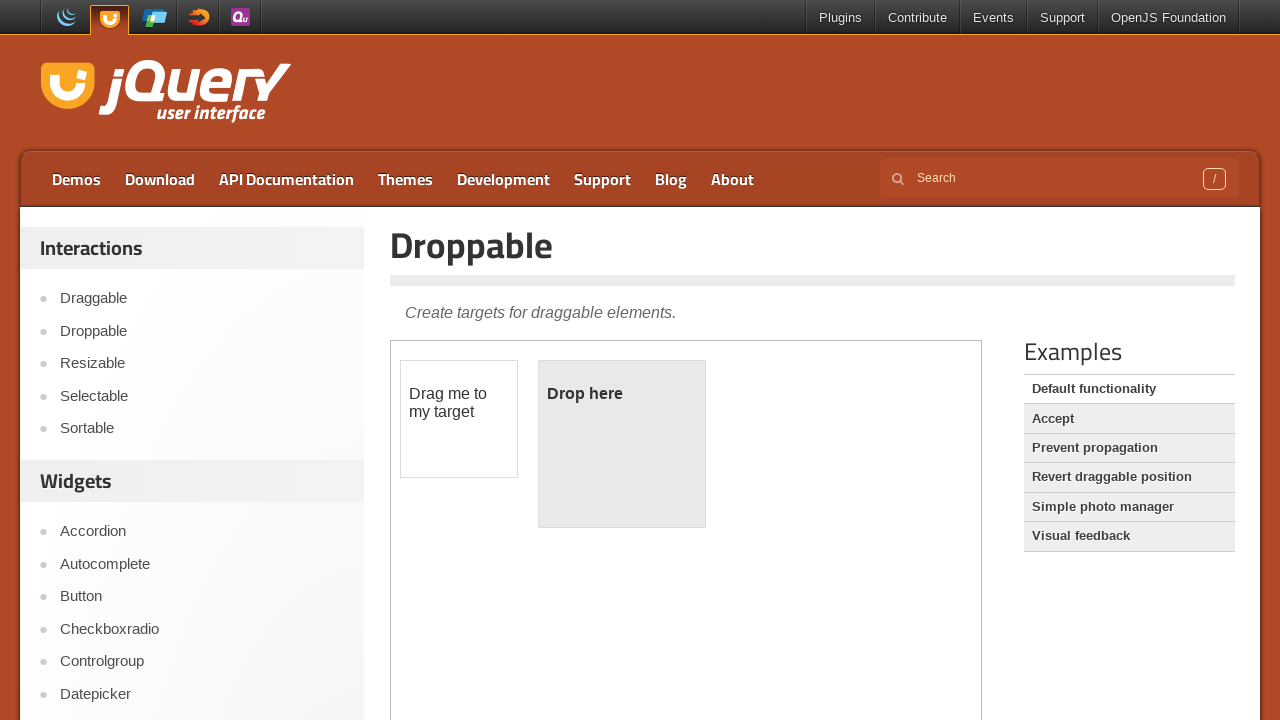

Dragged the source element to the target element successfully at (622, 444)
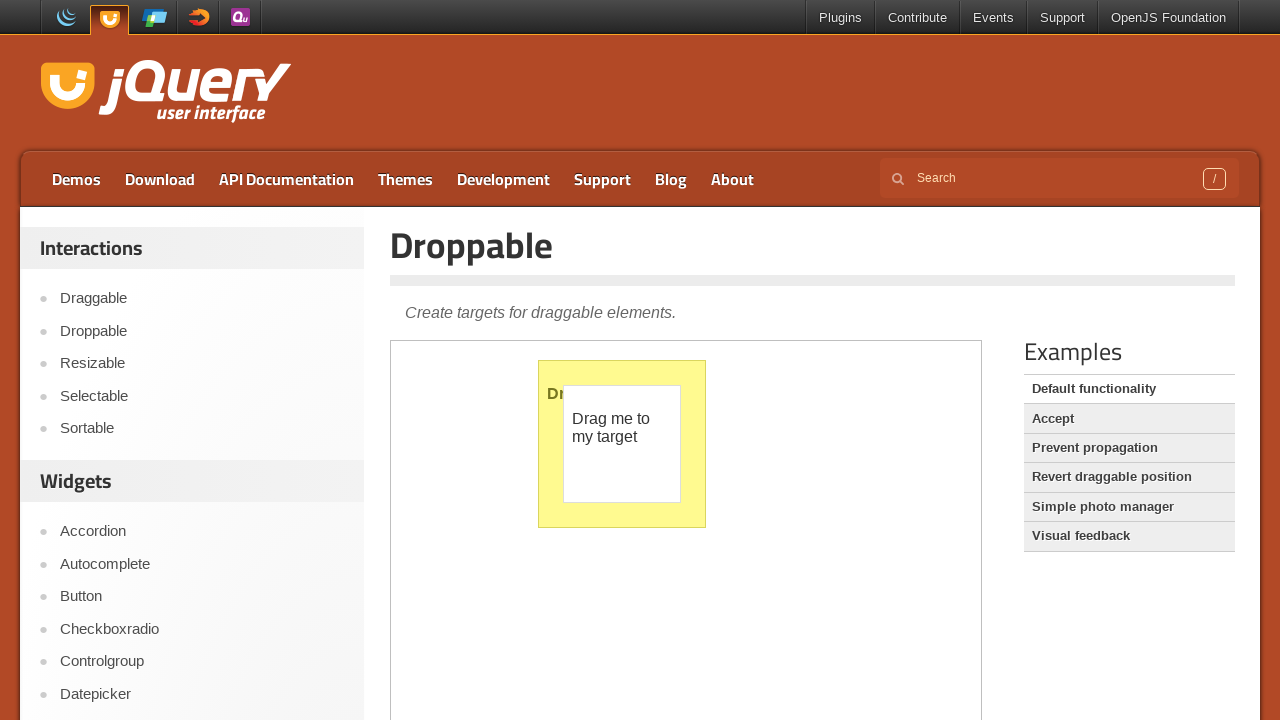

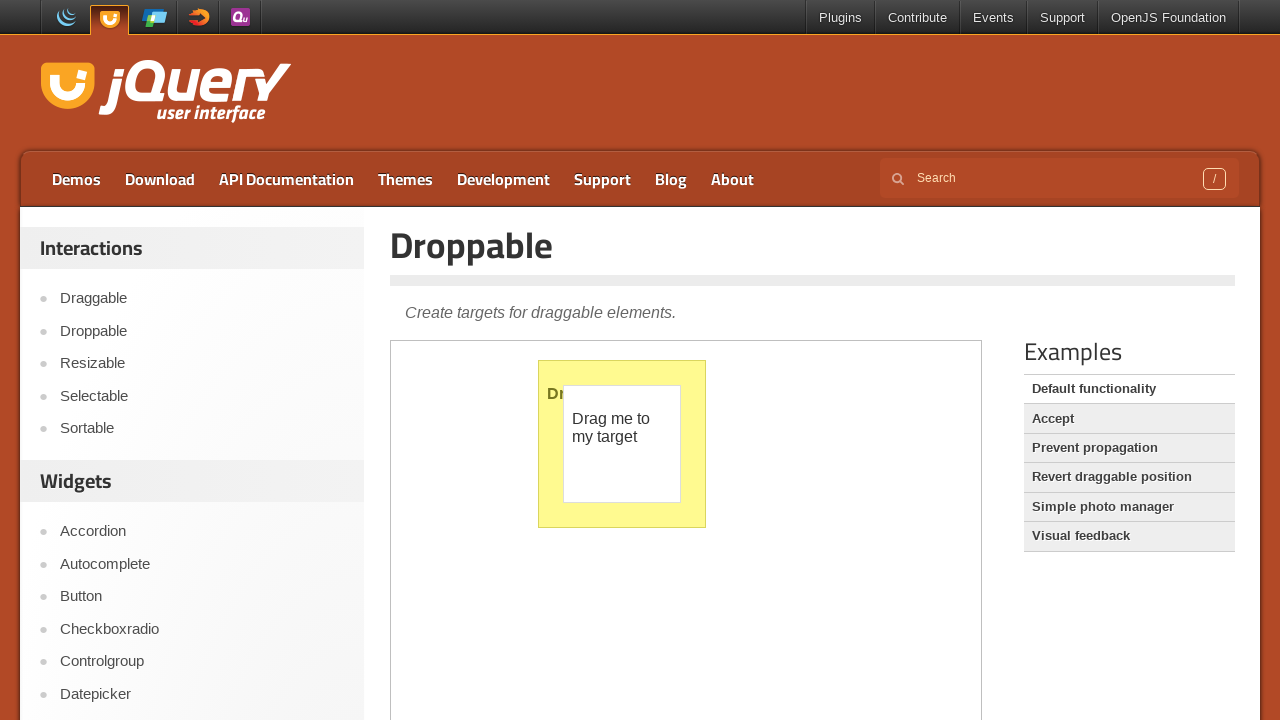